Navigates to JPL Space Images page and clicks the button to view the full featured image

Starting URL: https://data-class-jpl-space.s3.amazonaws.com/JPL_Space/index.html

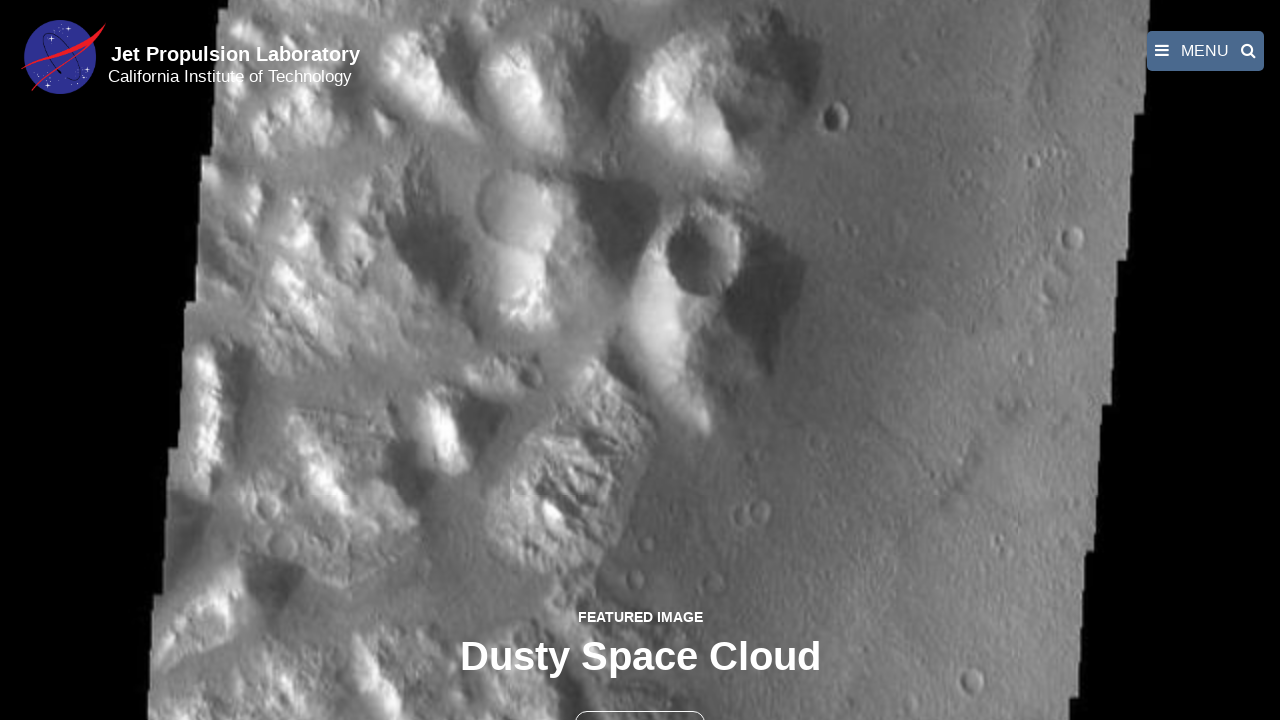

Navigated to JPL Space Images page
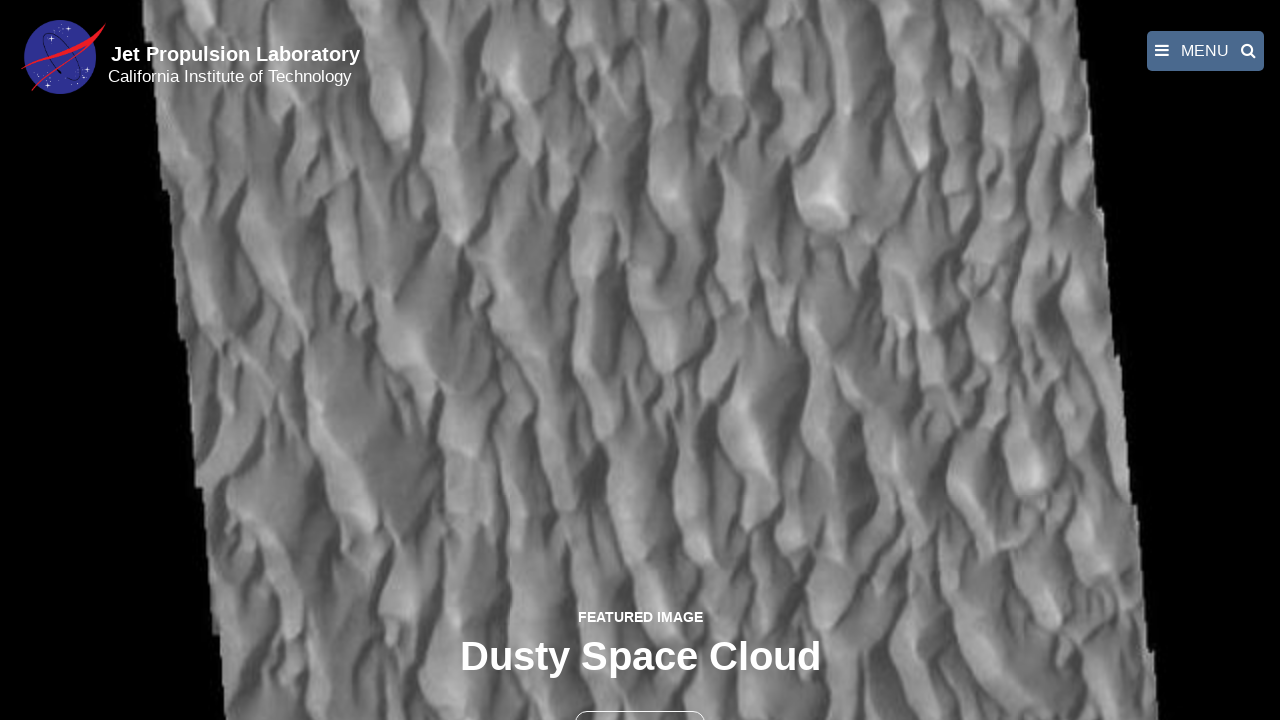

Clicked the button to view full featured image at (640, 699) on button >> nth=1
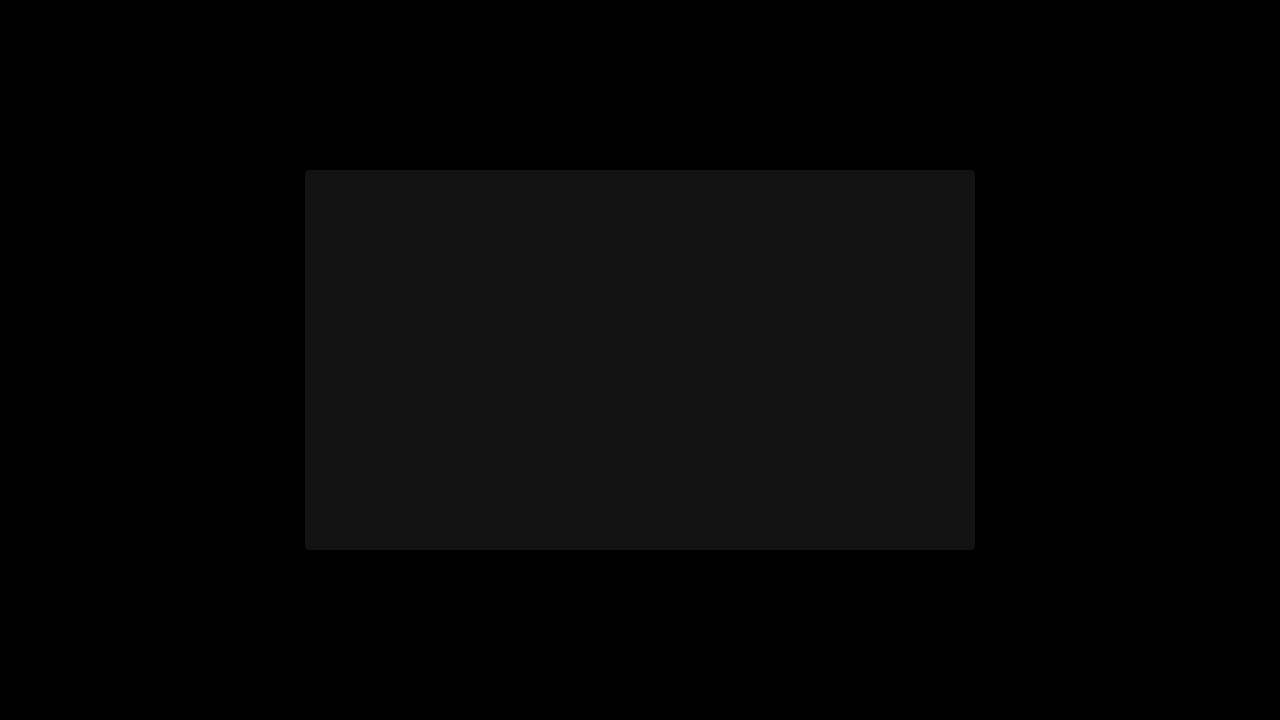

Full featured image loaded in fancybox modal
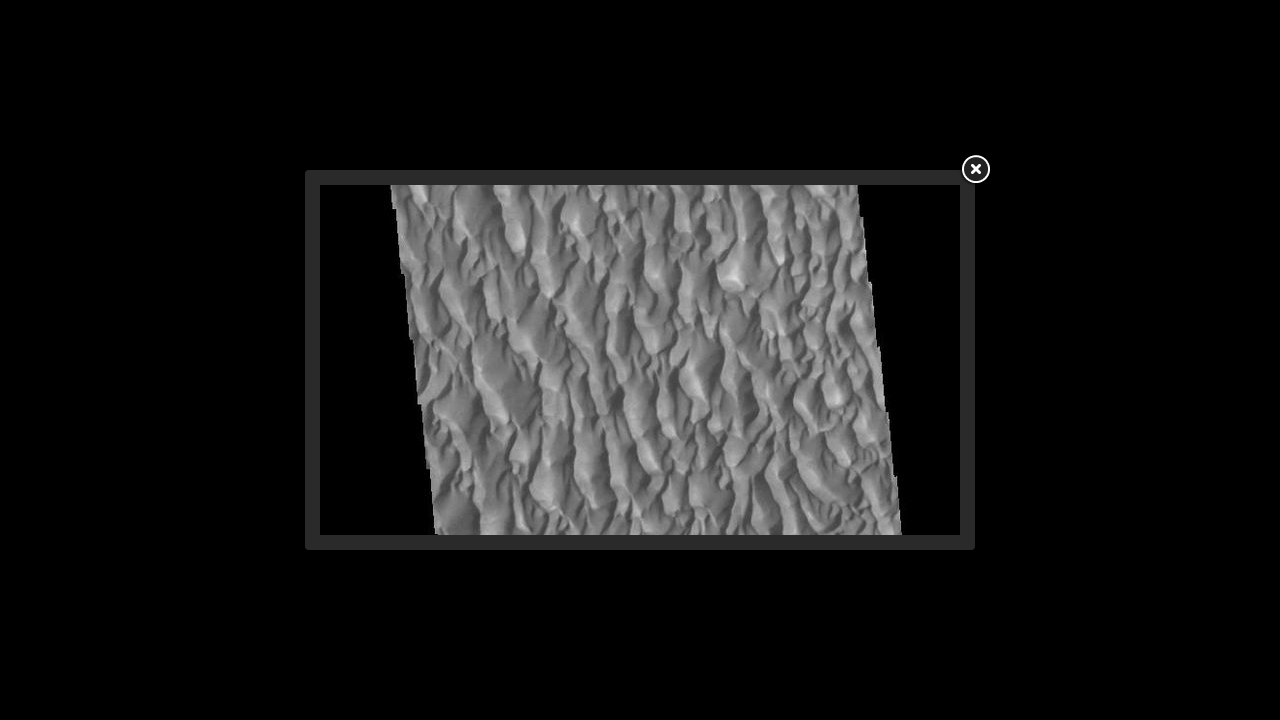

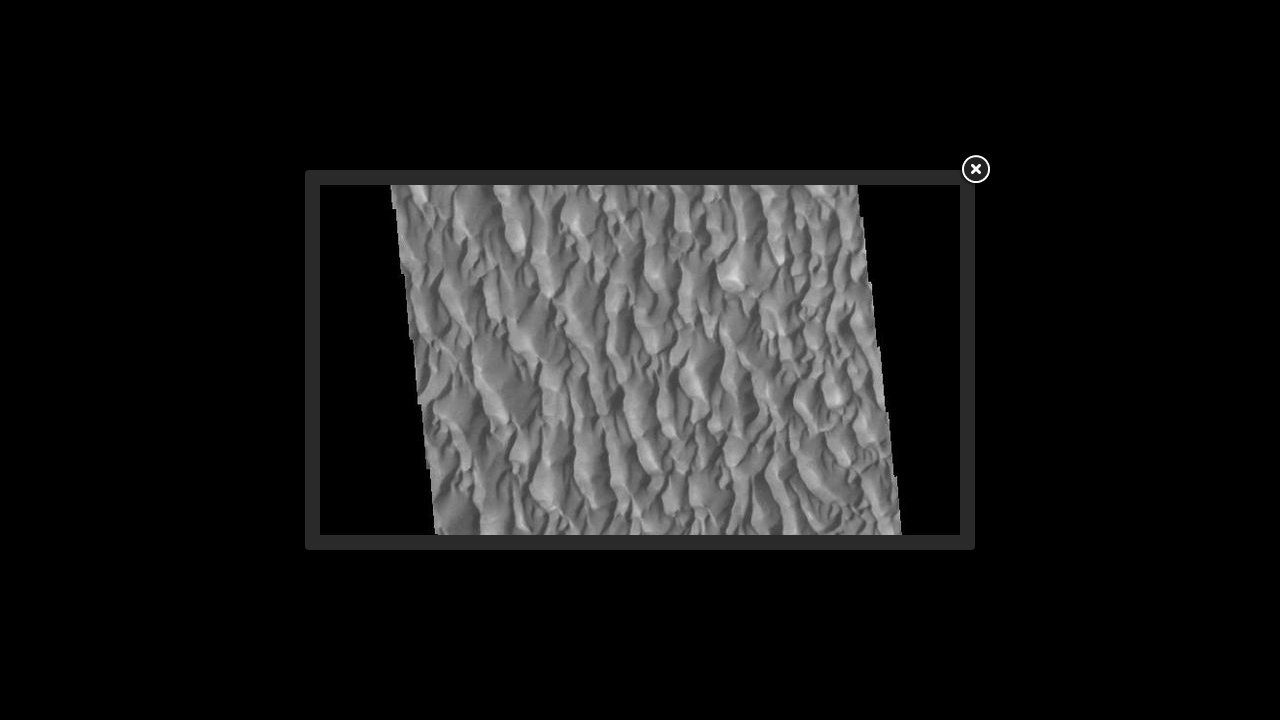